Tests radio button functionality by checking the selection status of radio buttons and clicking on one of them

Starting URL: https://www.tutorialspoint.com/selenium/practice/radio-button.php

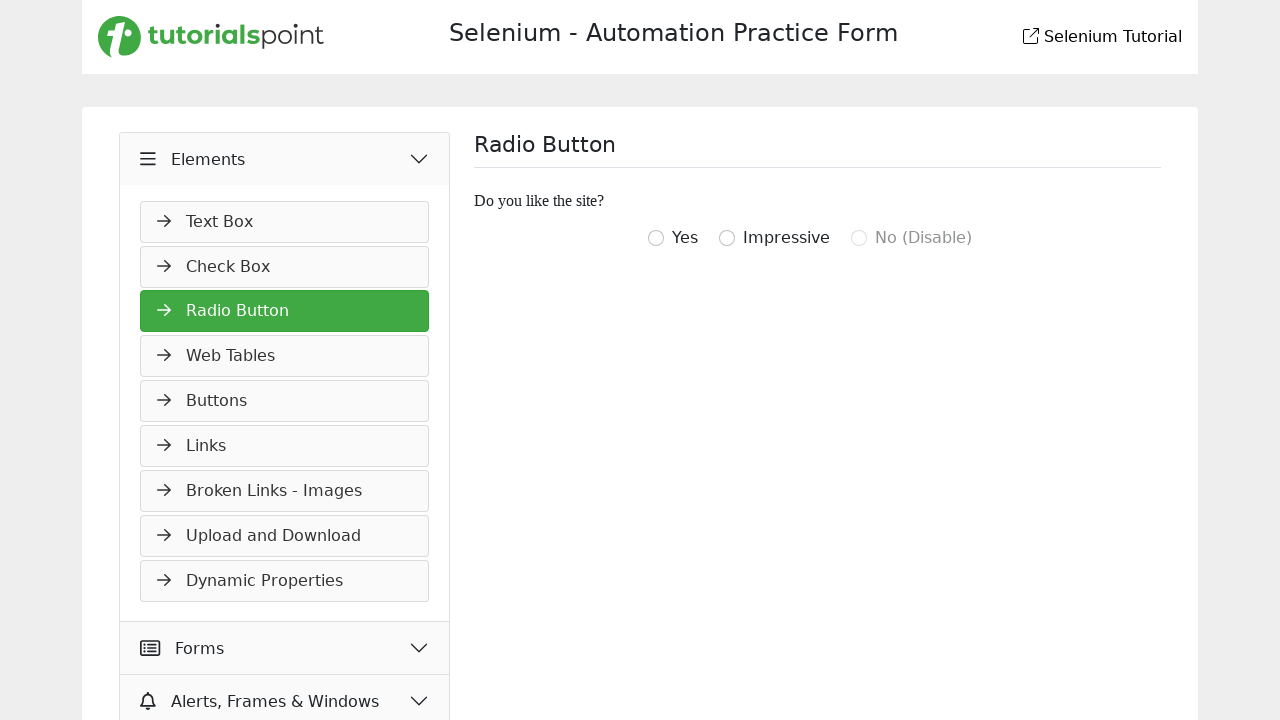

Located unchecked radio button element
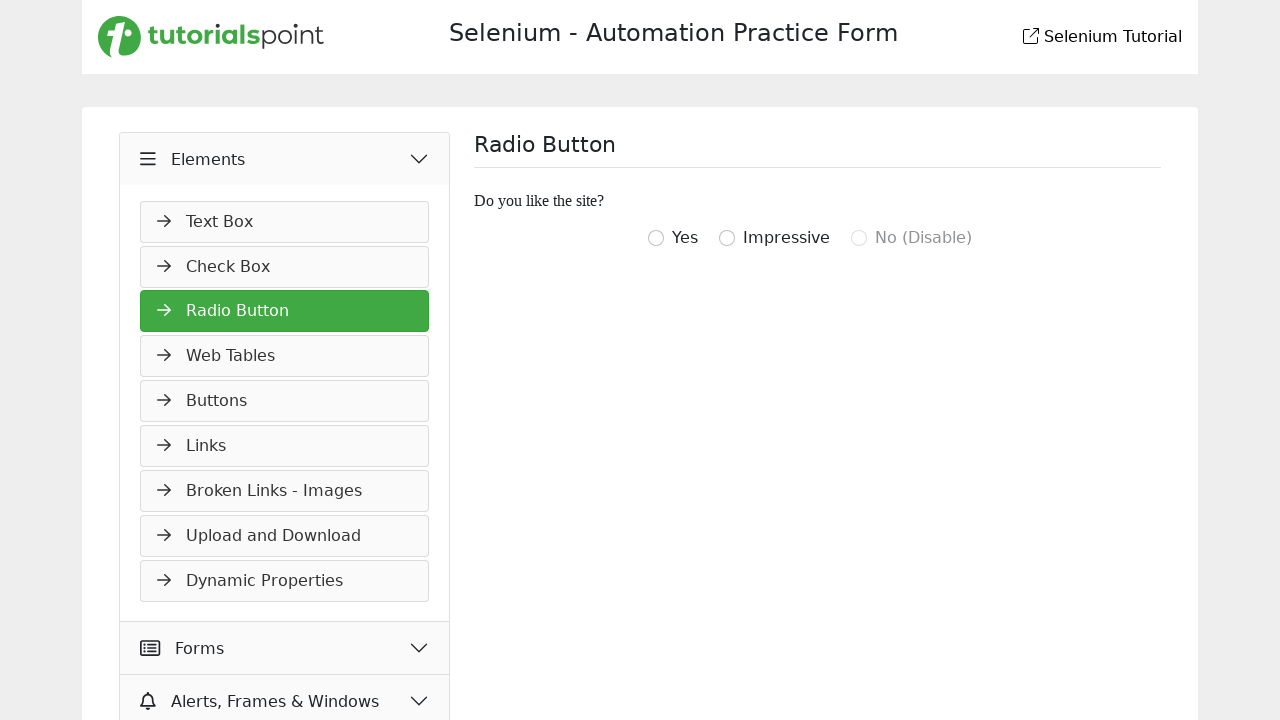

Located checked radio button element
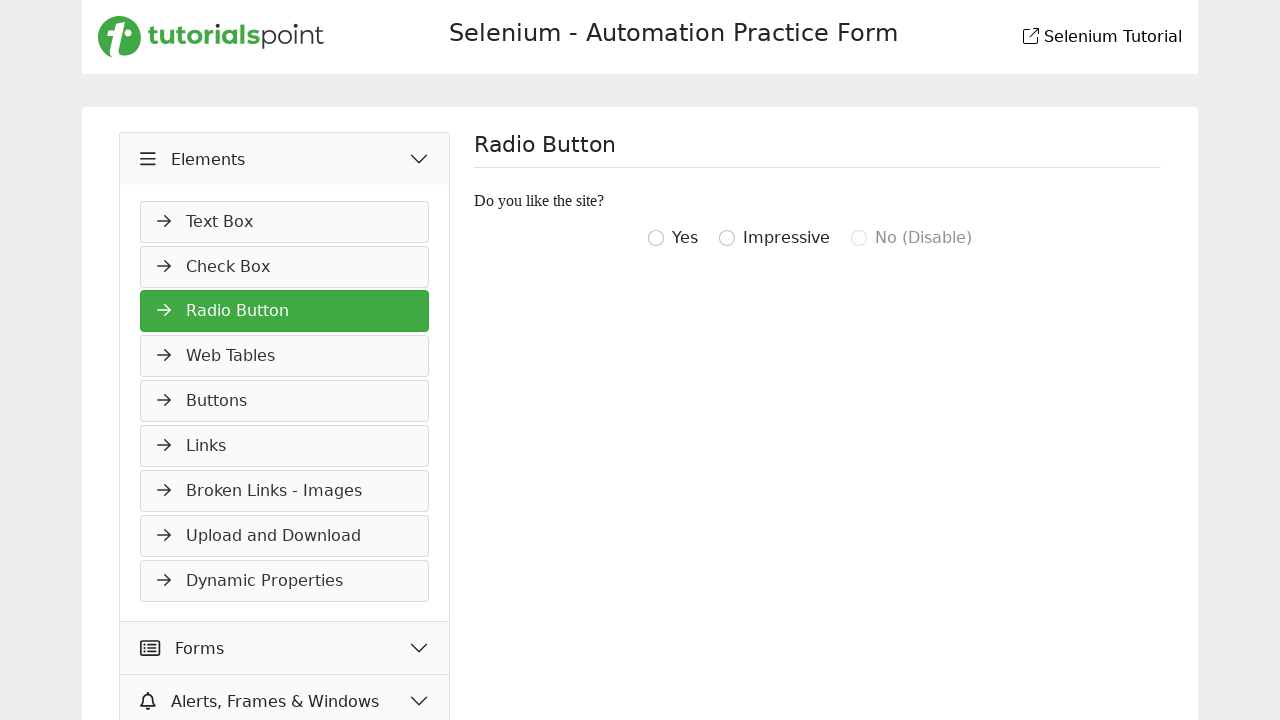

Clicked the first radio button to select it at (656, 238) on xpath=/html/body/main/div/div/div[2]/form/div[1]/input
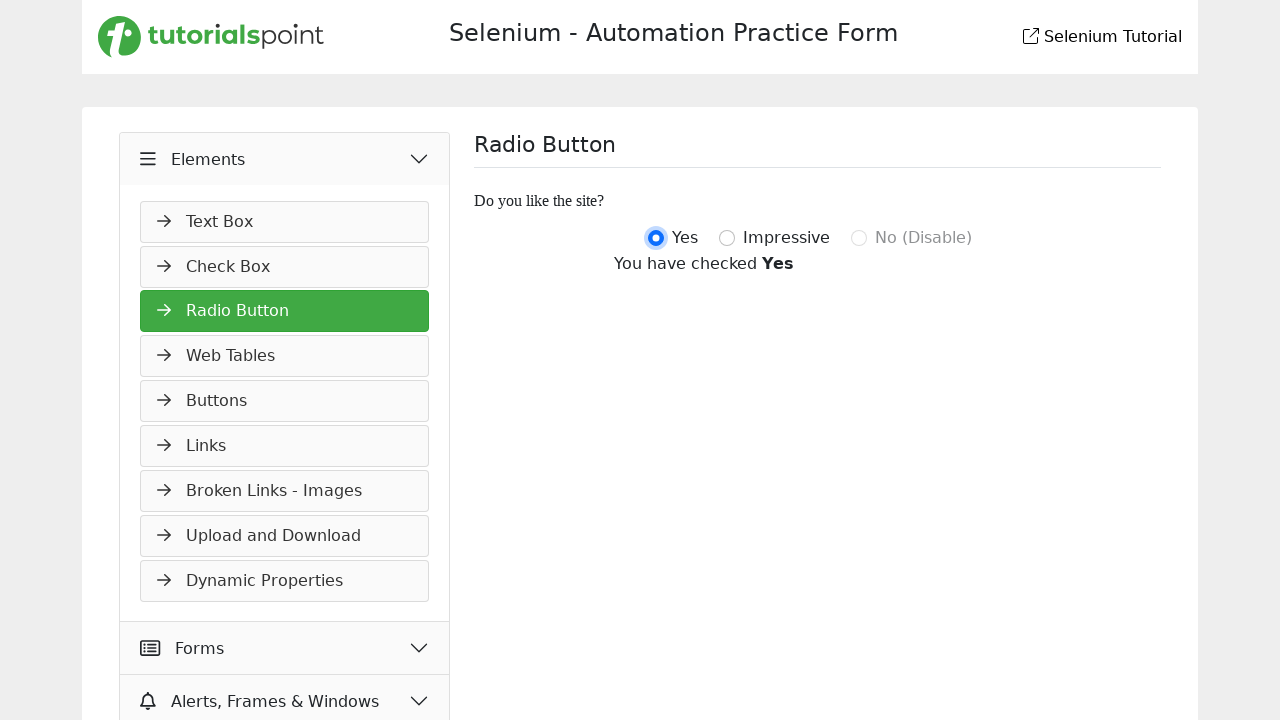

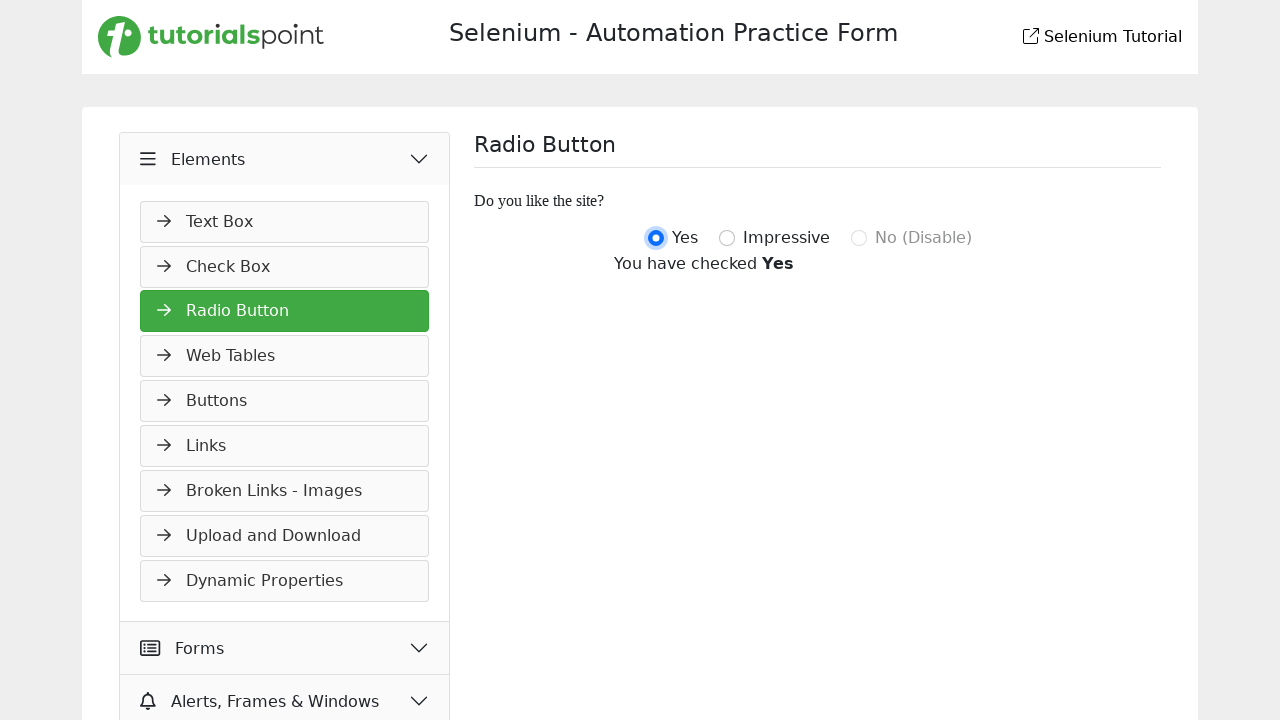